Checks that payment logos are displayed in the payment section

Starting URL: http://mts.by

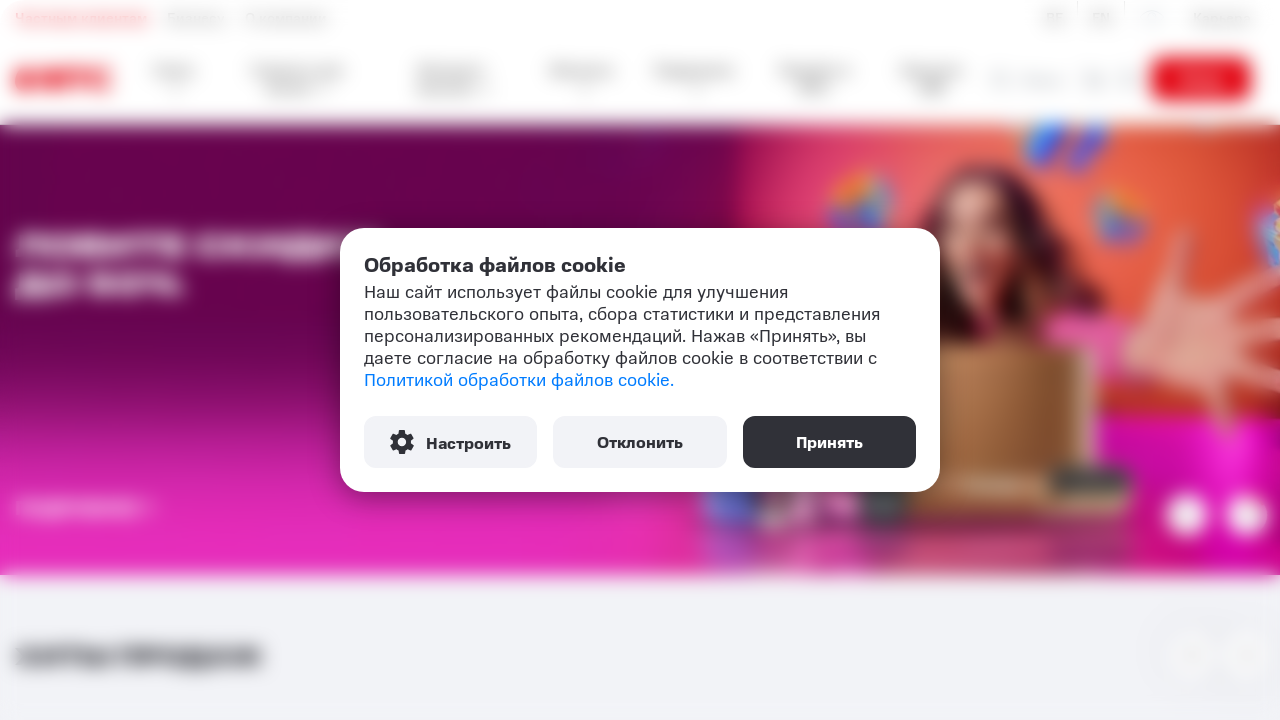

Payment logos section loaded
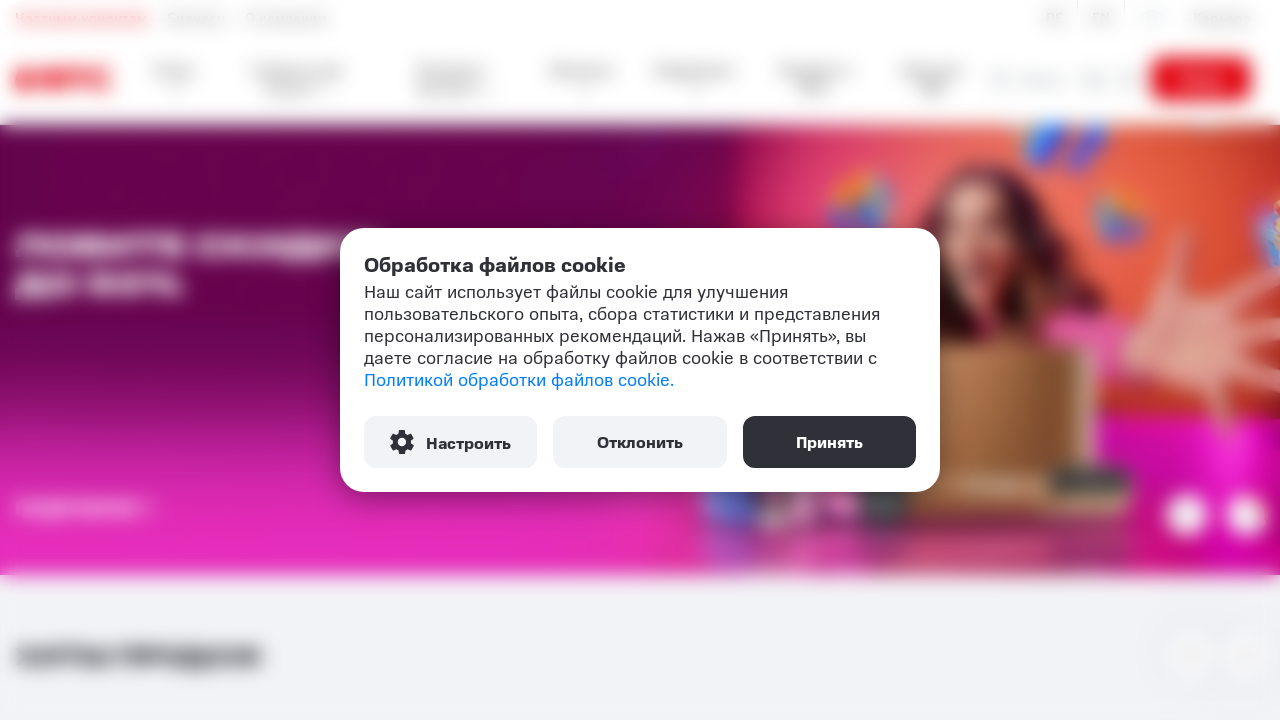

Counted 1 payment logos
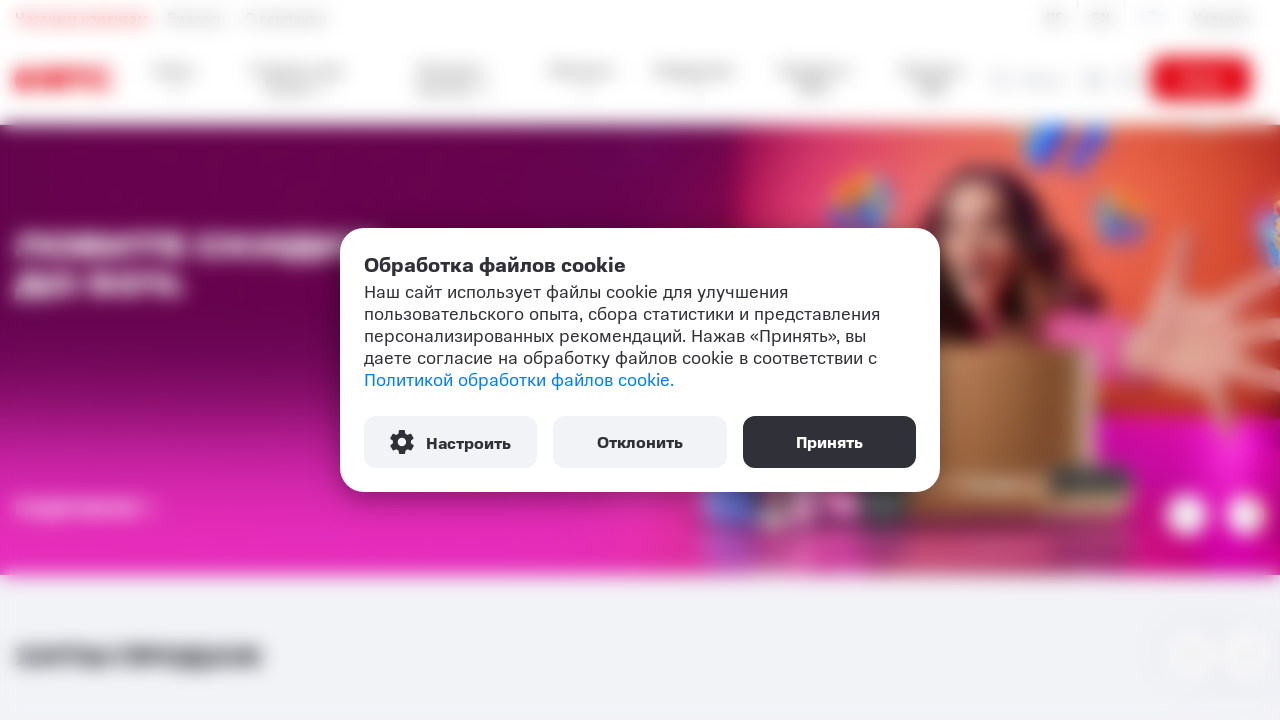

Verified payment logos are displayed
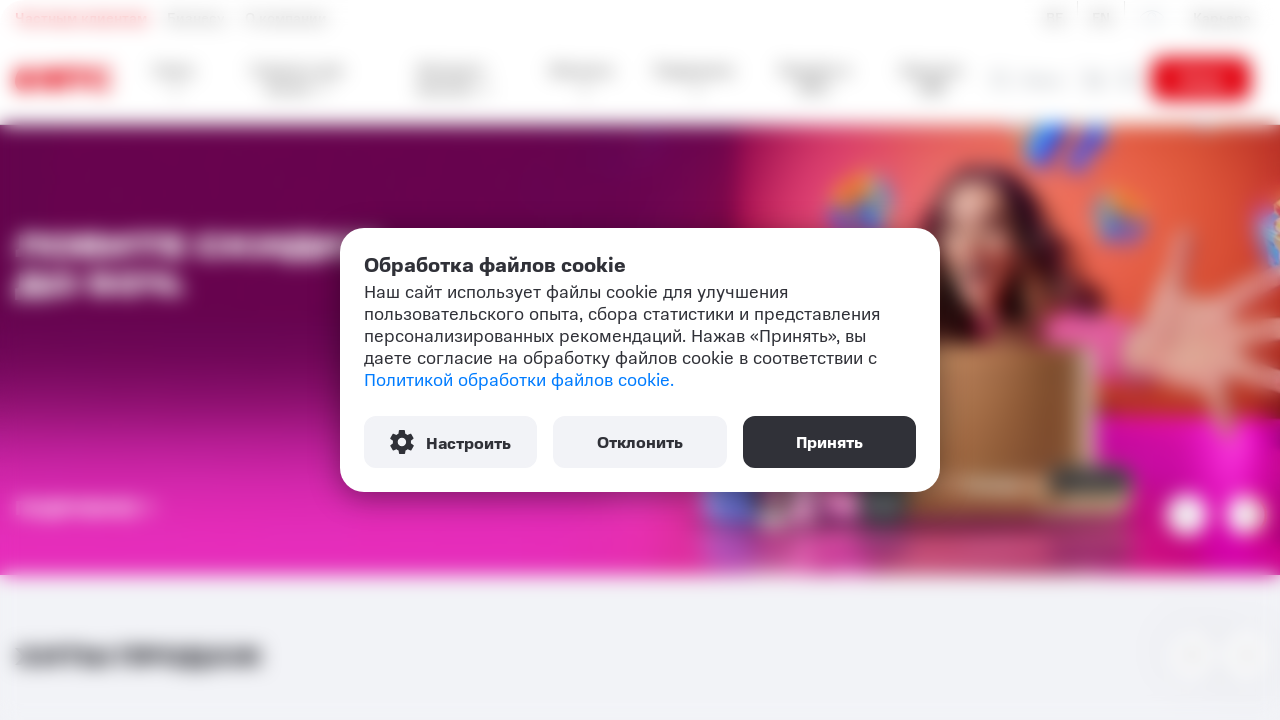

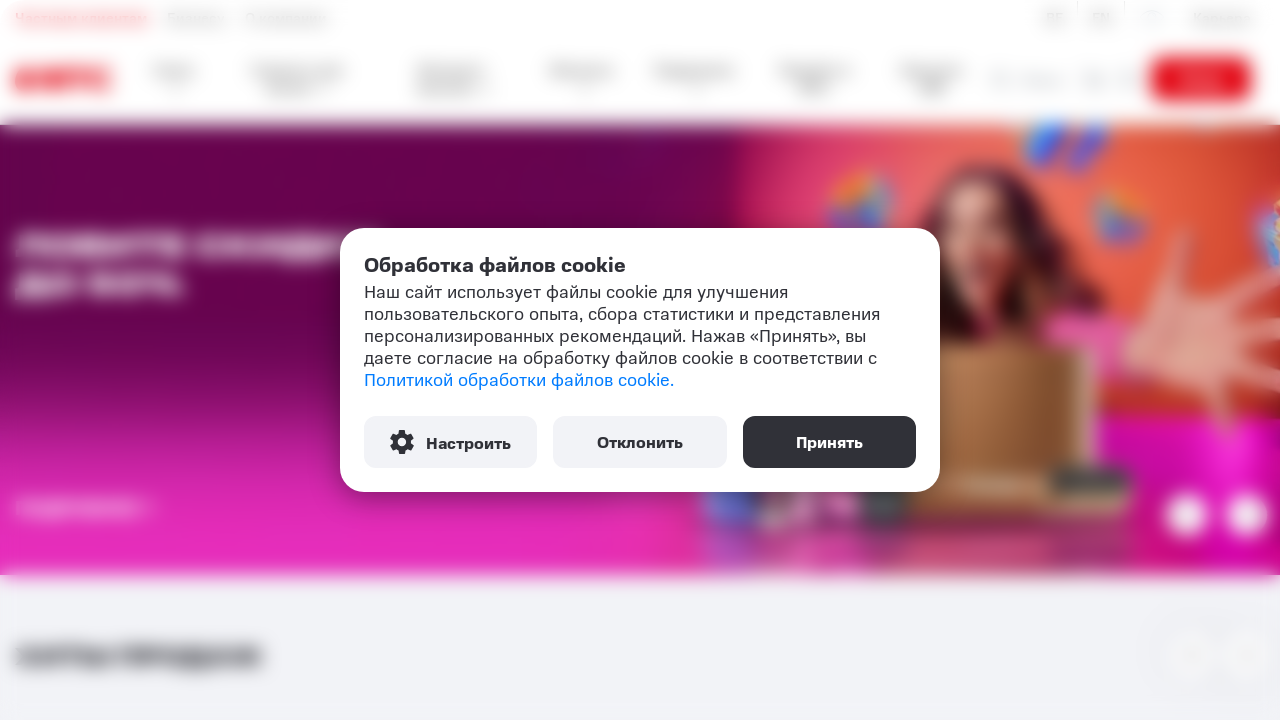